Tests a registration form by filling in name, last name, and email fields, then verifying the success message

Starting URL: http://suninjuly.github.io/registration1.html

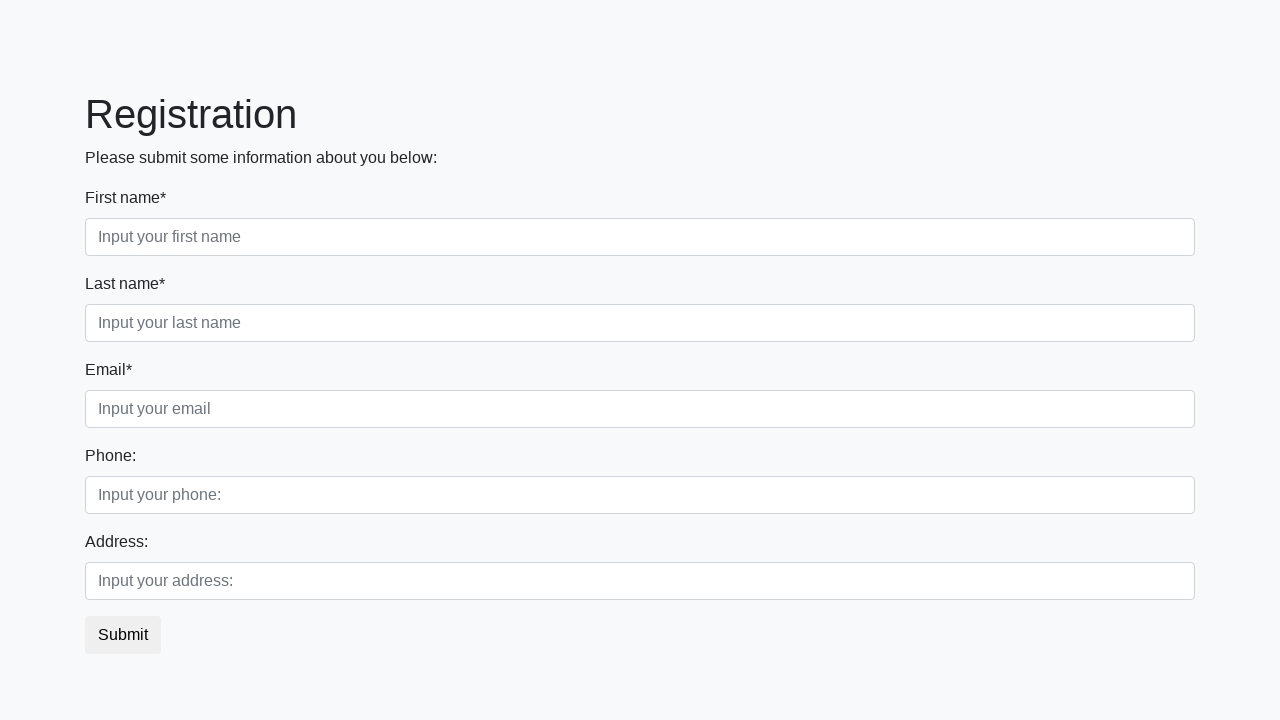

Filled first name field with 'vanya' on //input[@required][@class='form-control first']
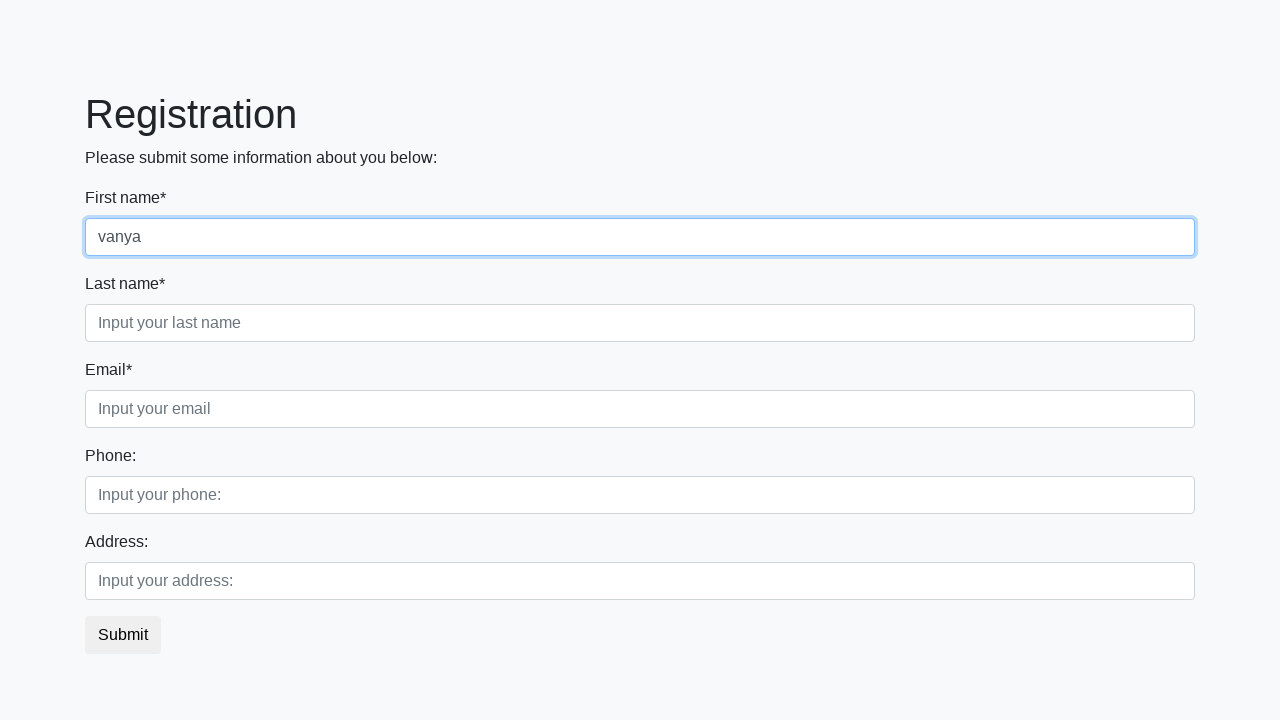

Filled last name field with 'ivanov' on //input[@required][@class='form-control second']
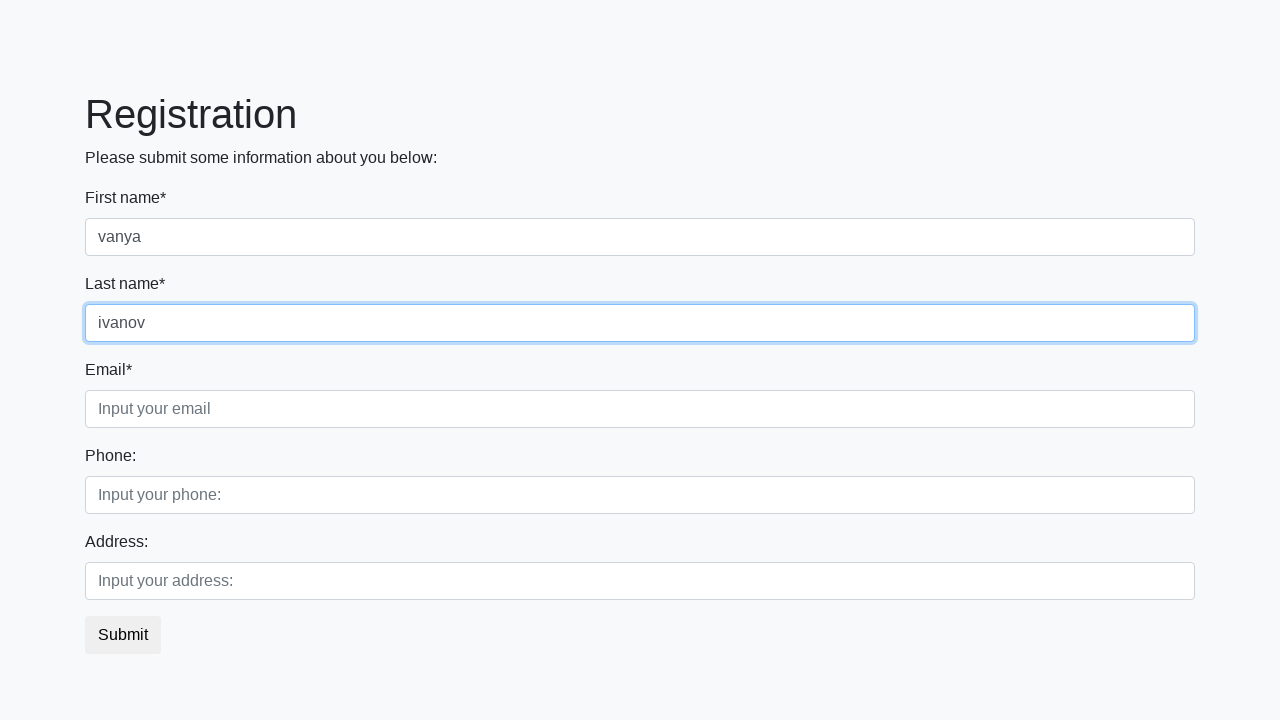

Filled email field with 'fes@fse.com' on //input[@required][@class='form-control third']
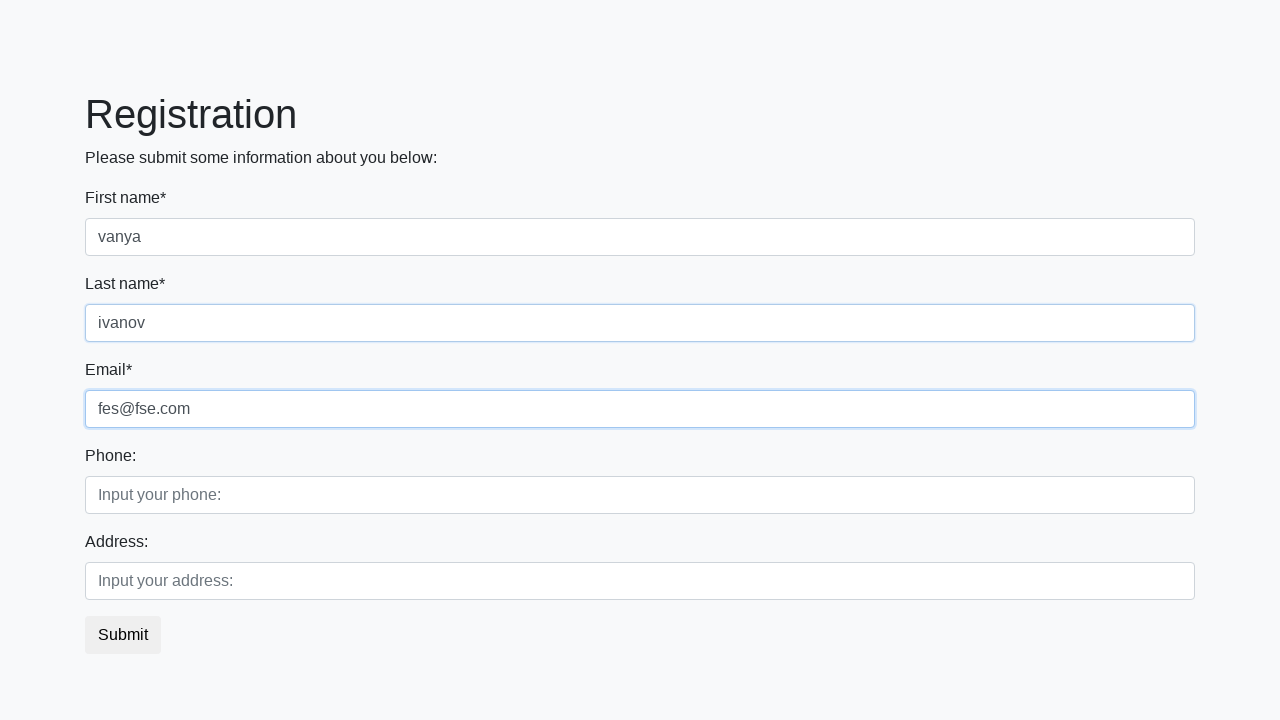

Clicked submit button to register at (123, 635) on button.btn
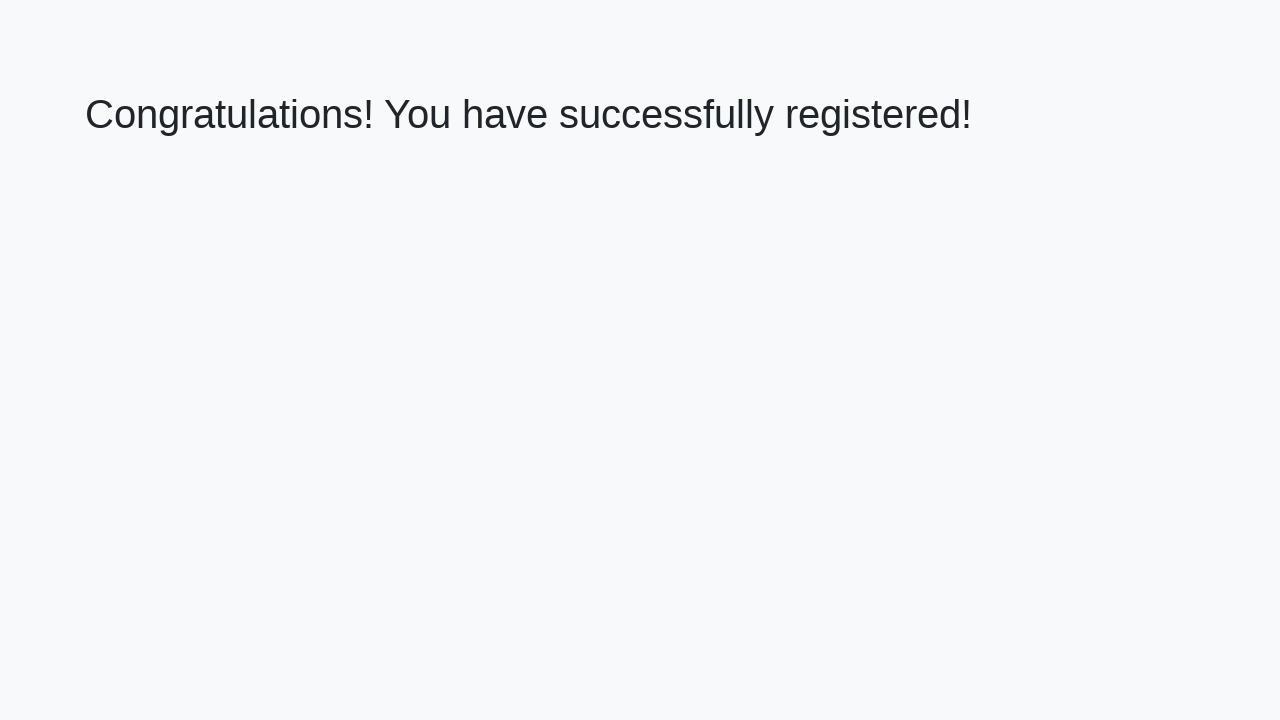

Success message header appeared
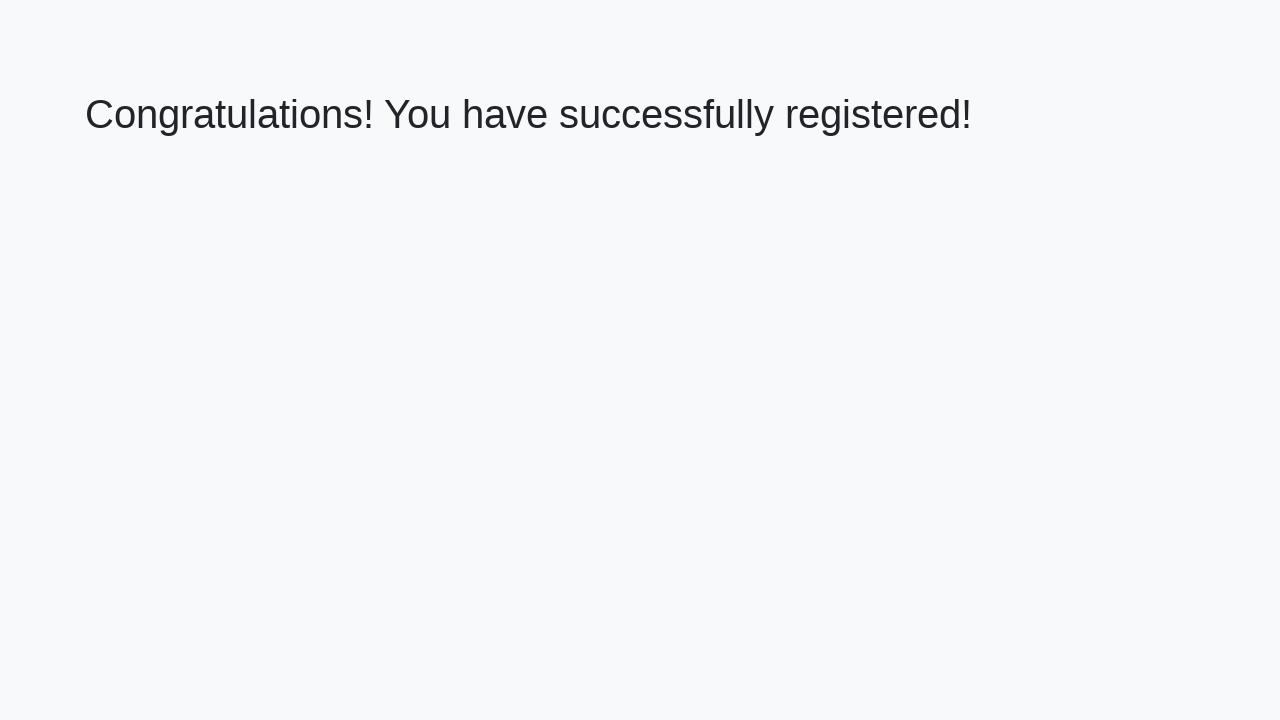

Retrieved success message text: 'Congratulations! You have successfully registered!'
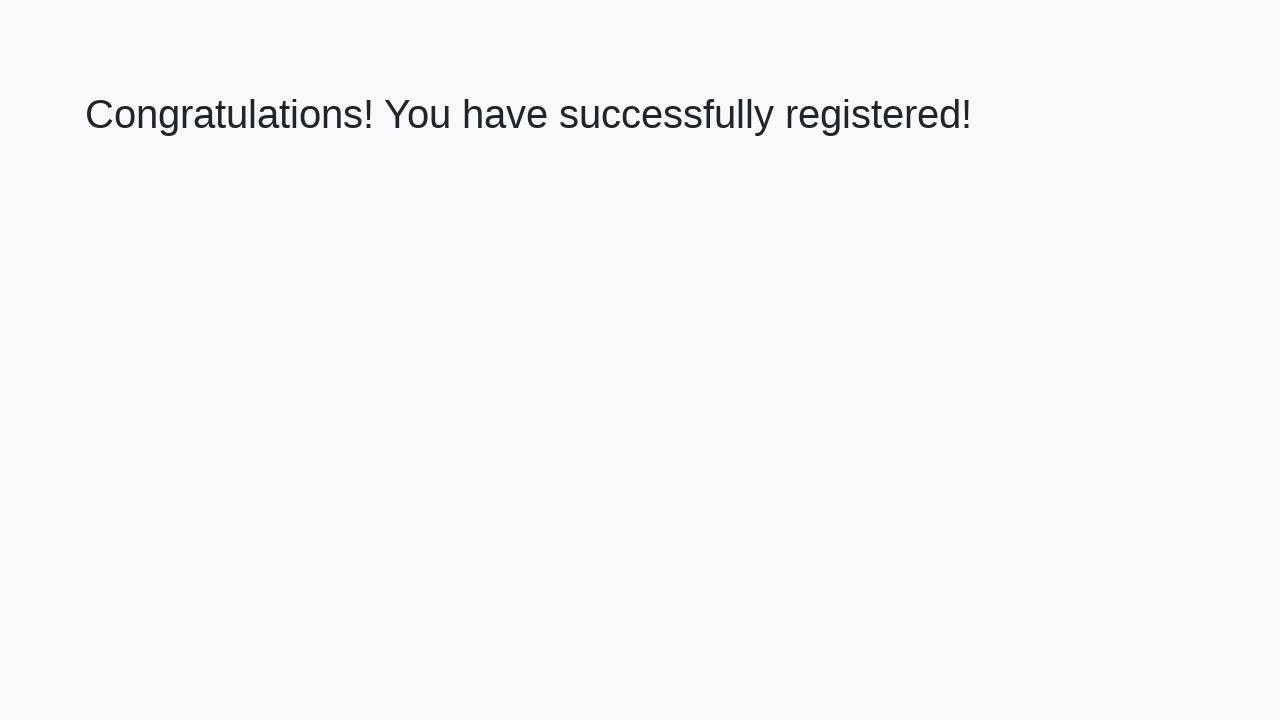

Verified success message matches expected text
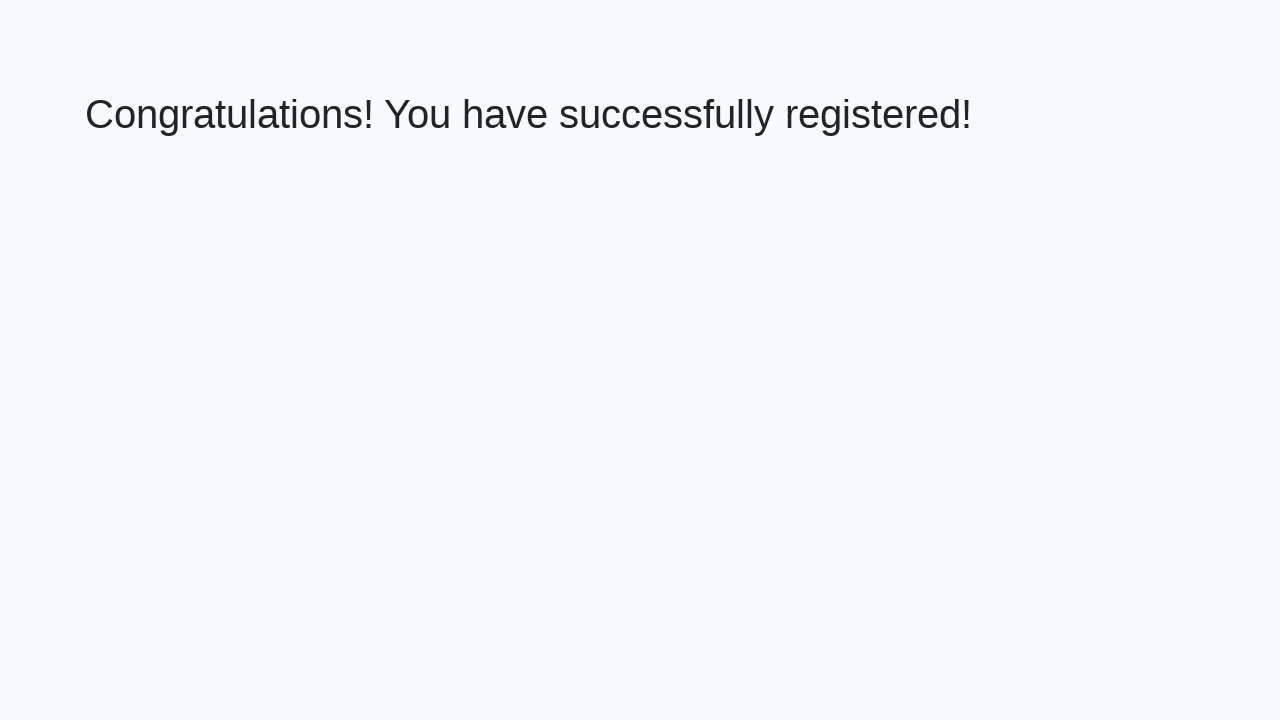

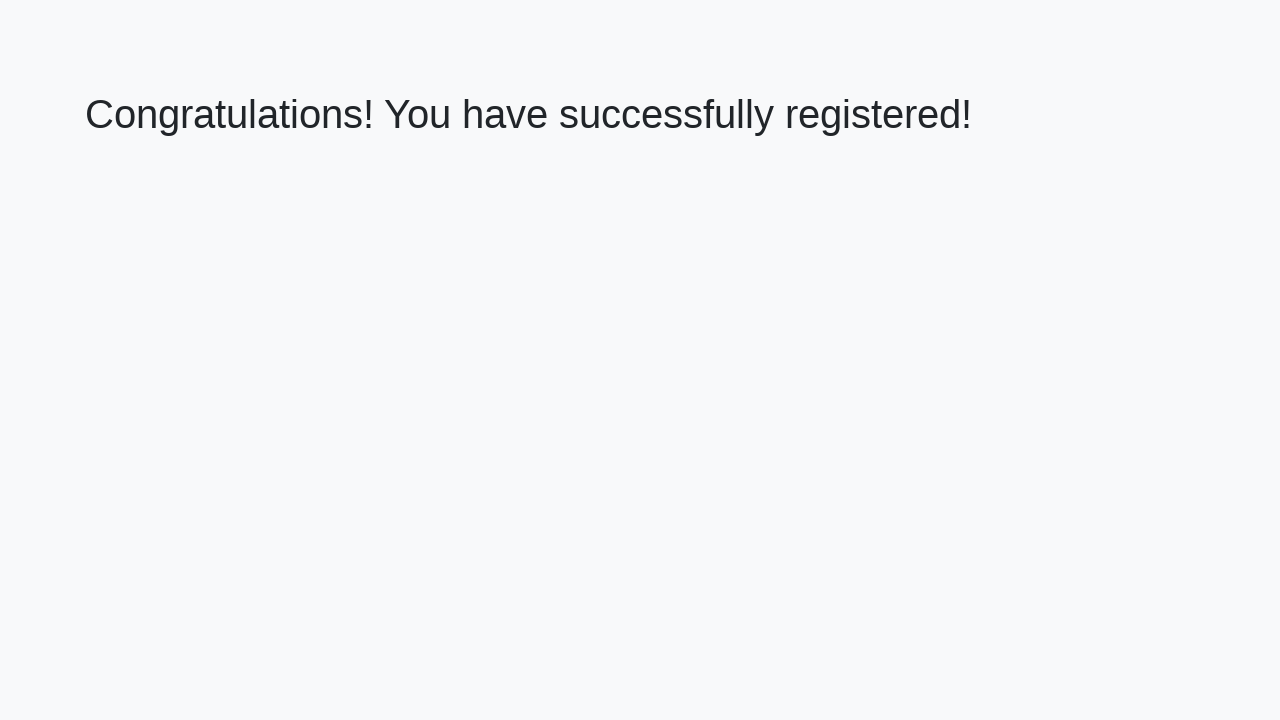